Tests JavaScript alert and prompt dialog handling by clicking buttons that trigger alerts and accepting them with appropriate responses

Starting URL: https://demoqa.com/alerts

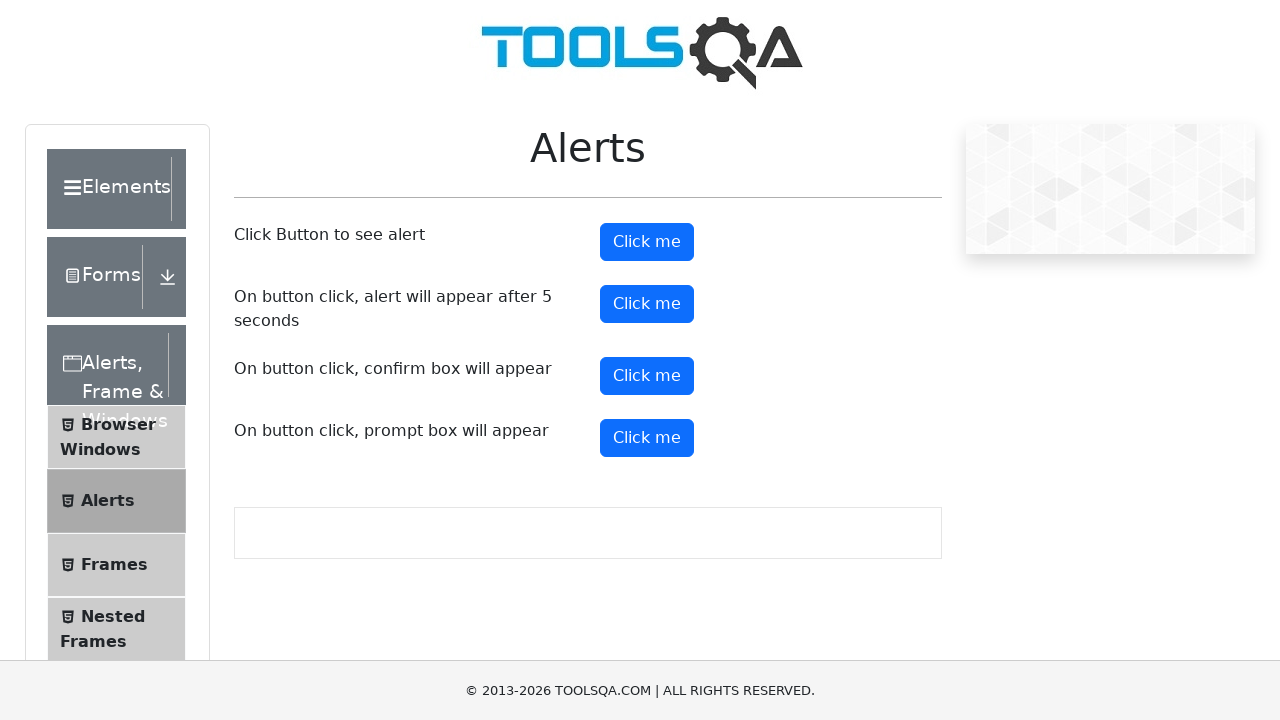

Set up dialog handler to accept confirm dialog
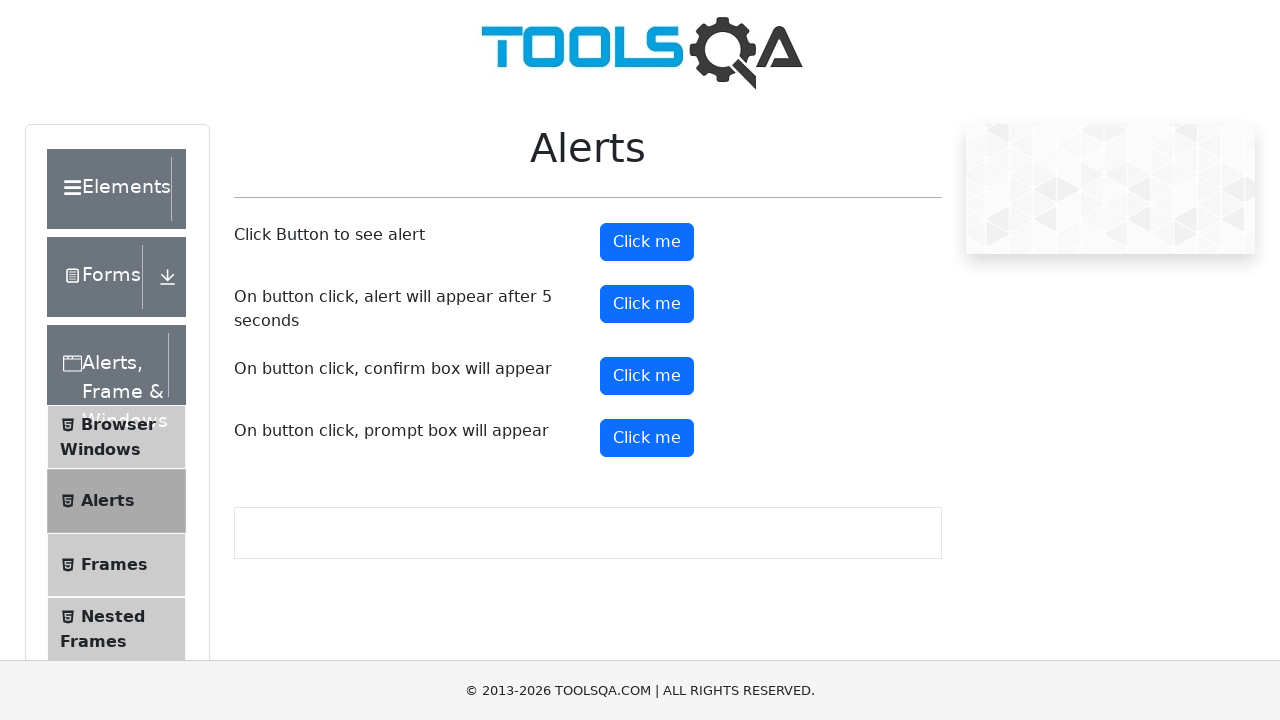

Clicked confirm button to trigger confirm dialog at (647, 376) on #confirmButton
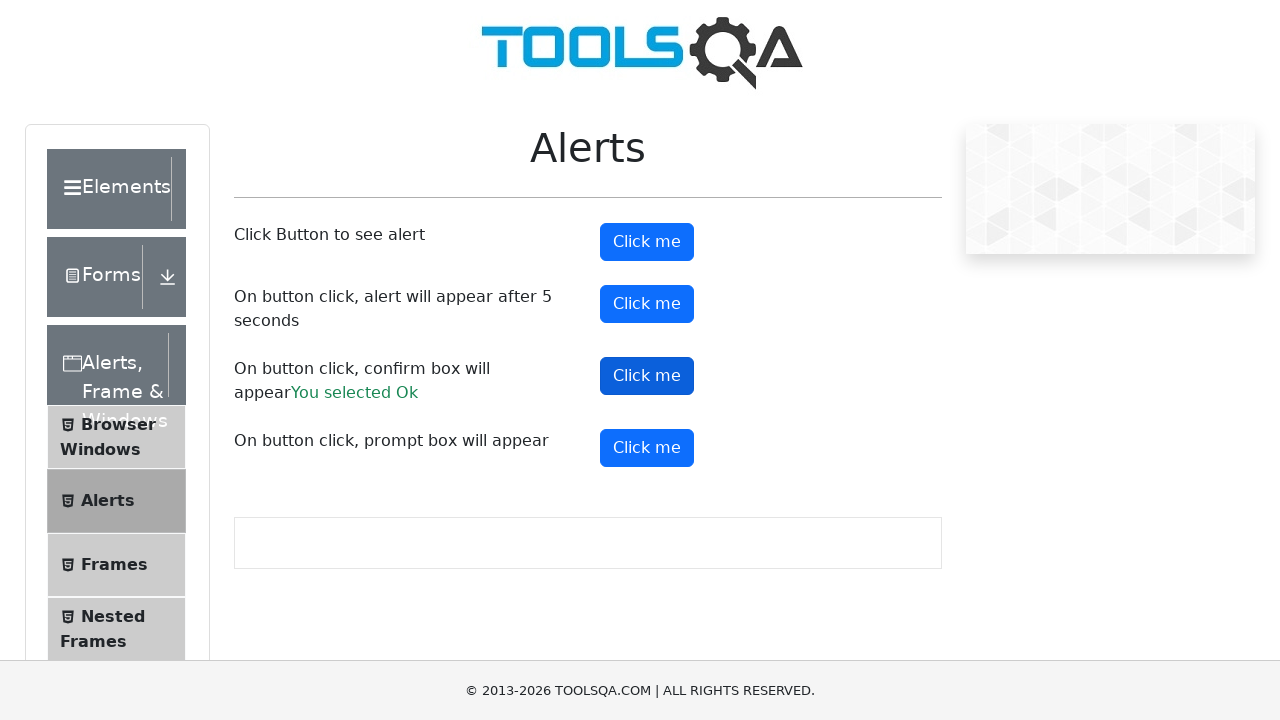

Set up dialog handler to accept prompt dialog with text response
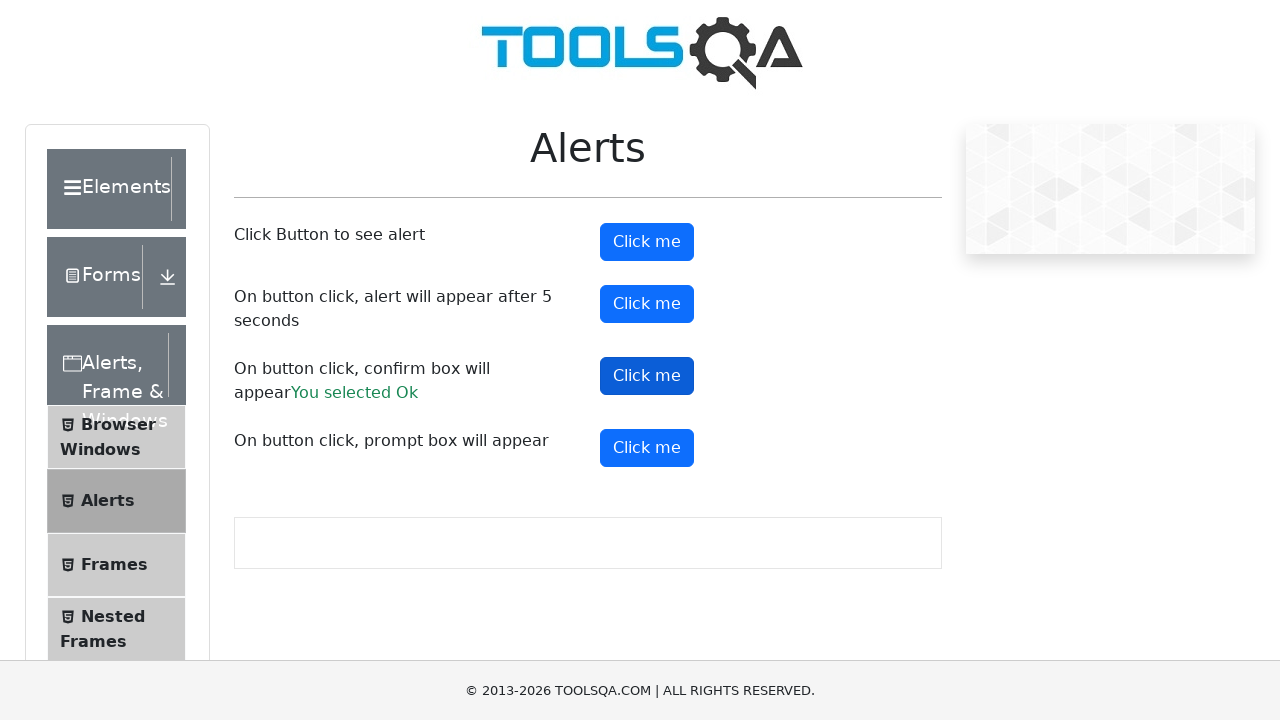

Clicked prompt button to trigger prompt dialog at (647, 448) on #promtButton
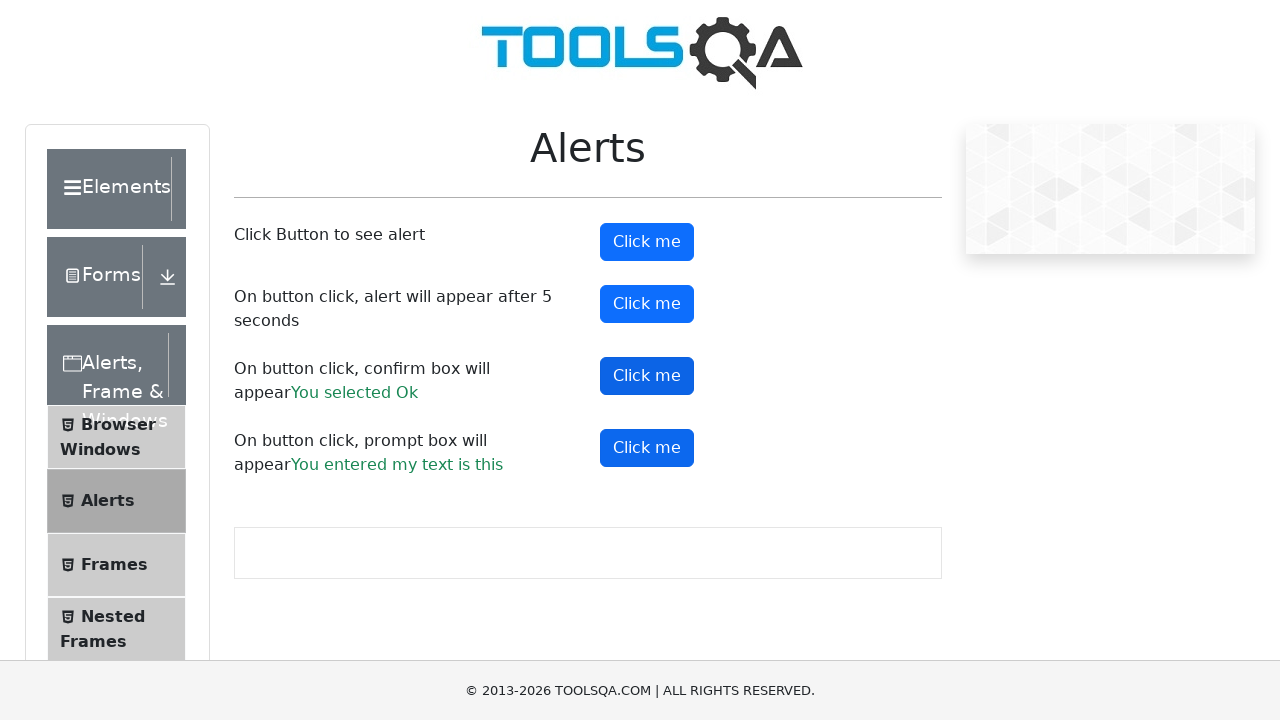

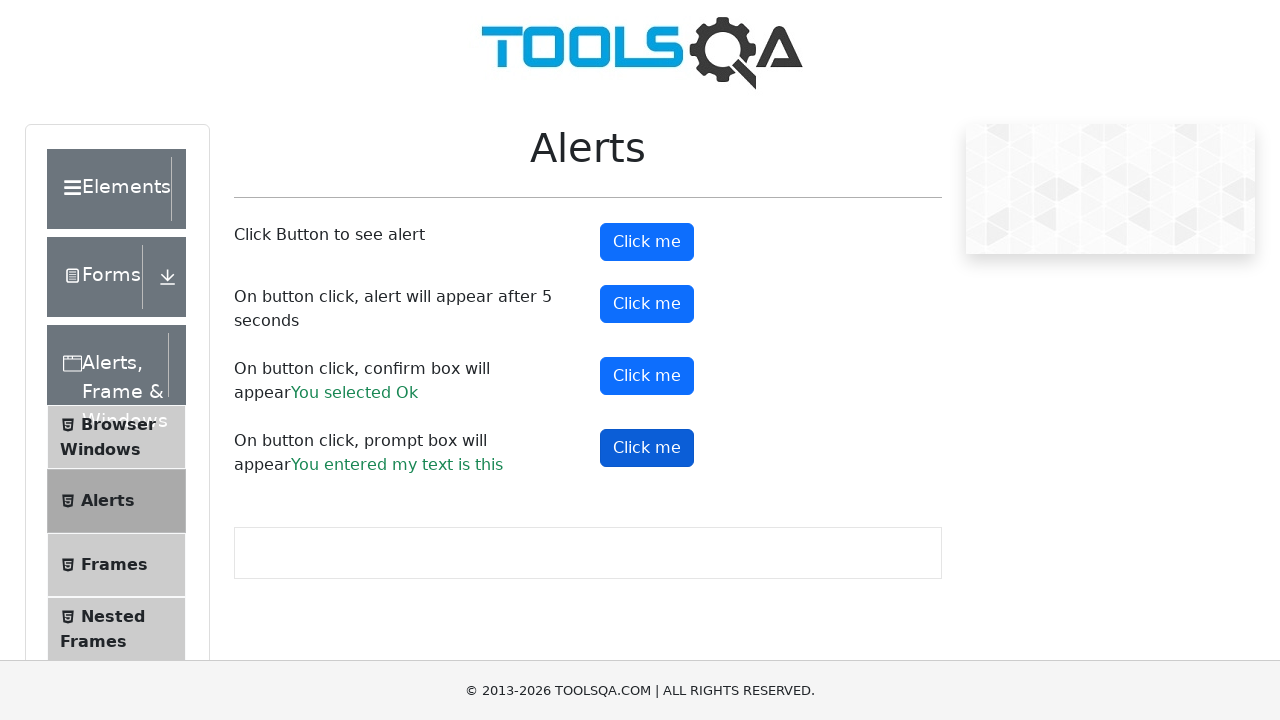